Tests that todo data persists after page reload

Starting URL: https://demo.playwright.dev/todomvc

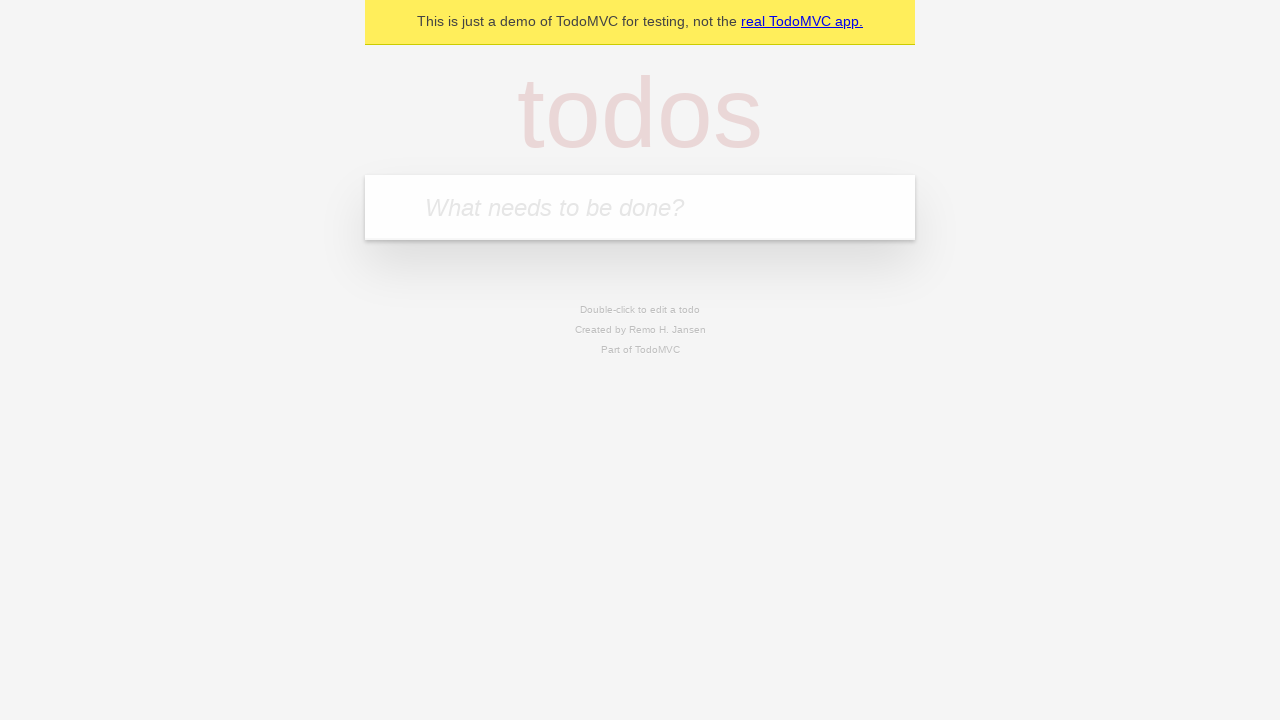

Filled todo input with 'buy some cheese' on internal:attr=[placeholder="What needs to be done?"i]
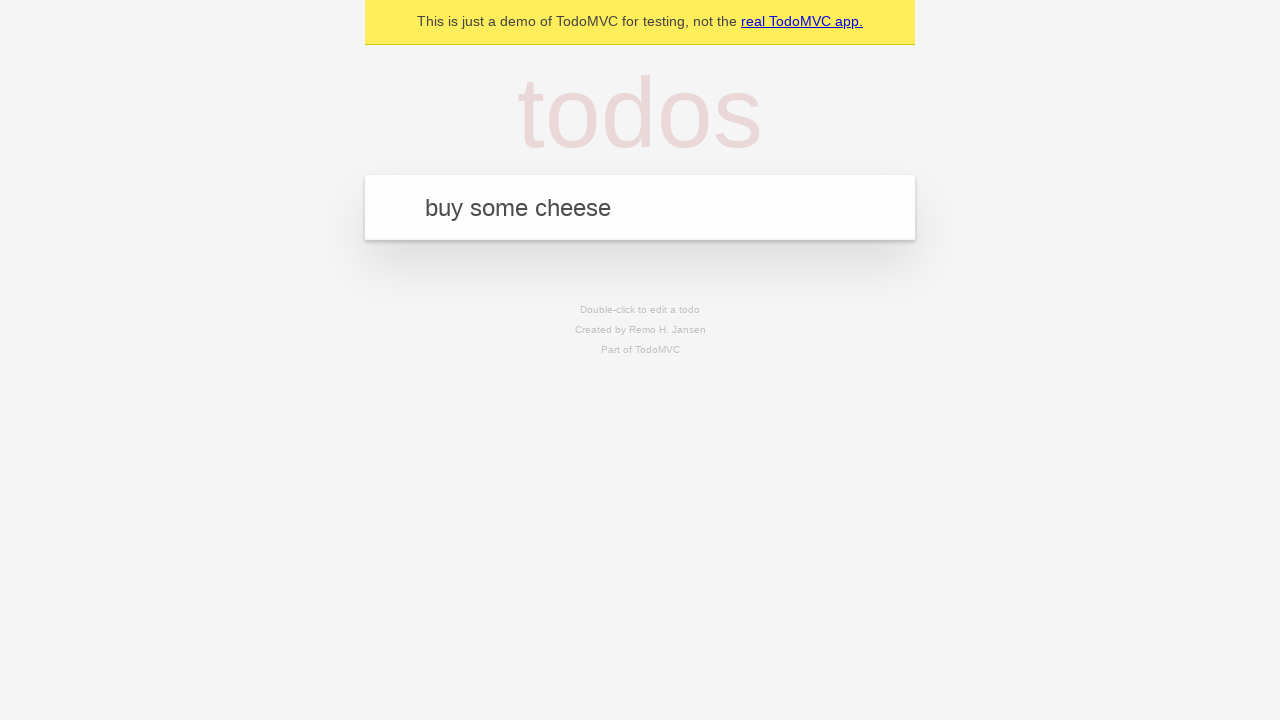

Pressed Enter to create first todo item on internal:attr=[placeholder="What needs to be done?"i]
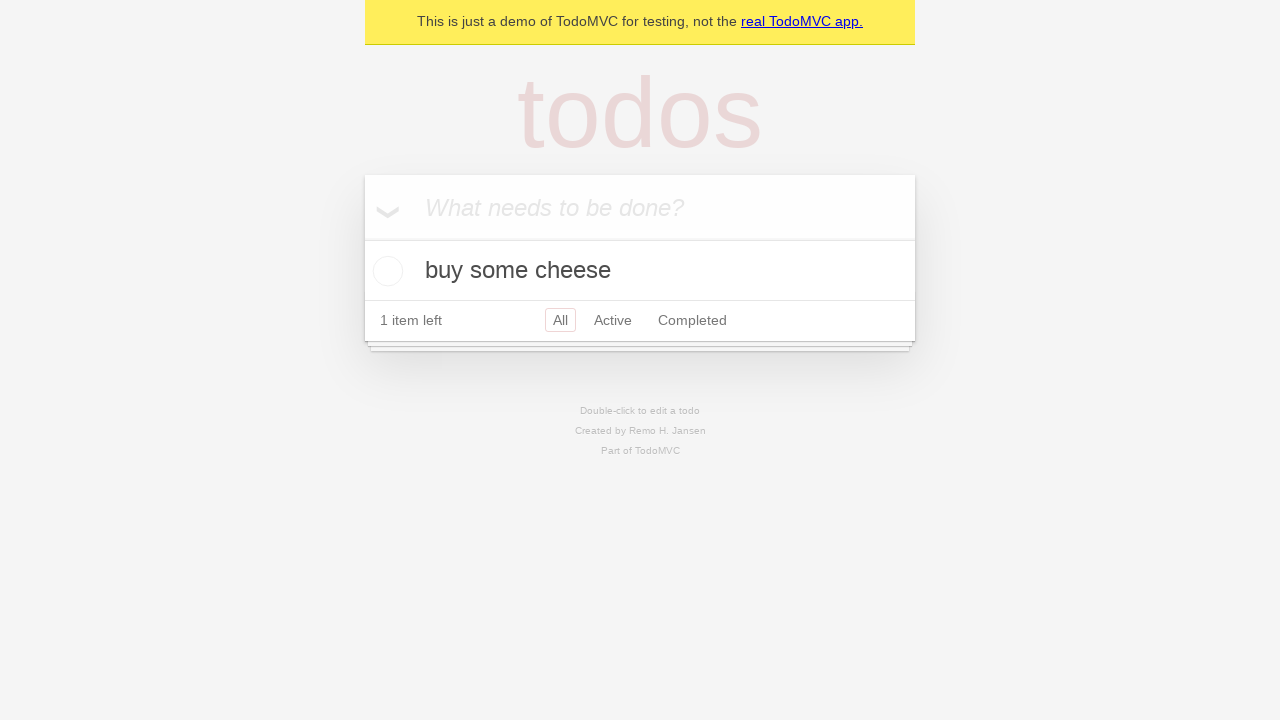

Filled todo input with 'feed the cat' on internal:attr=[placeholder="What needs to be done?"i]
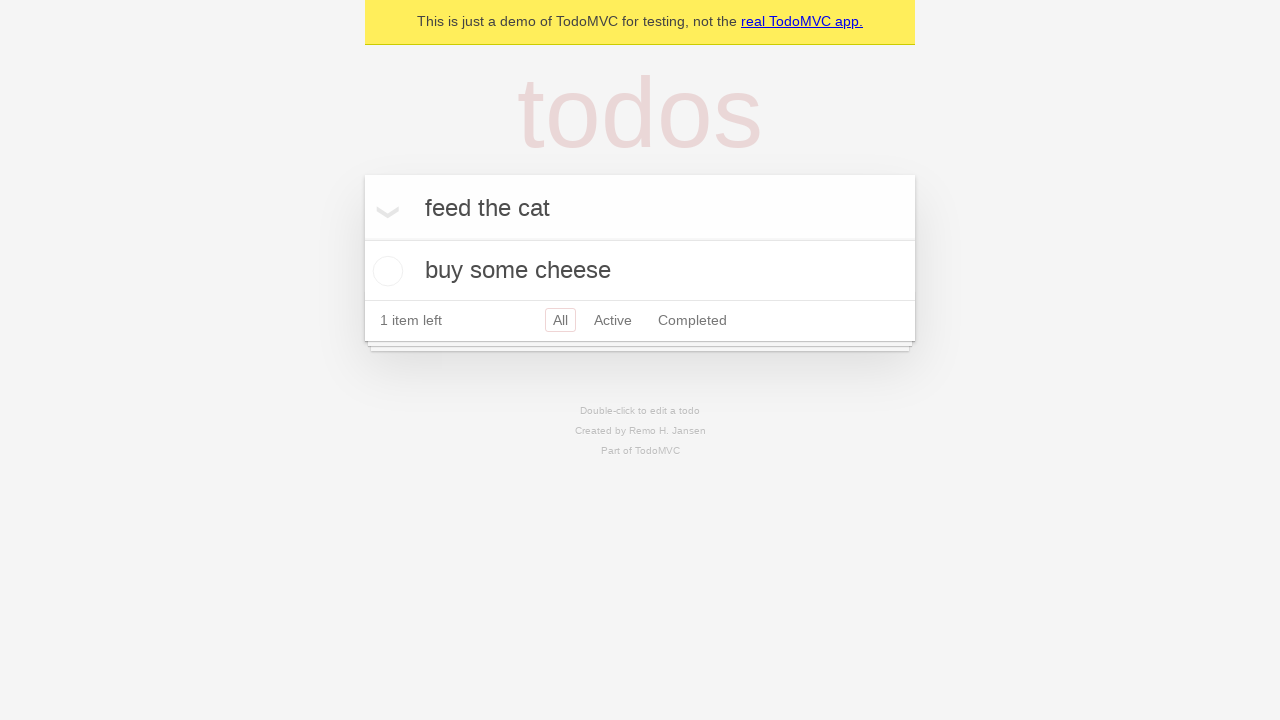

Pressed Enter to create second todo item on internal:attr=[placeholder="What needs to be done?"i]
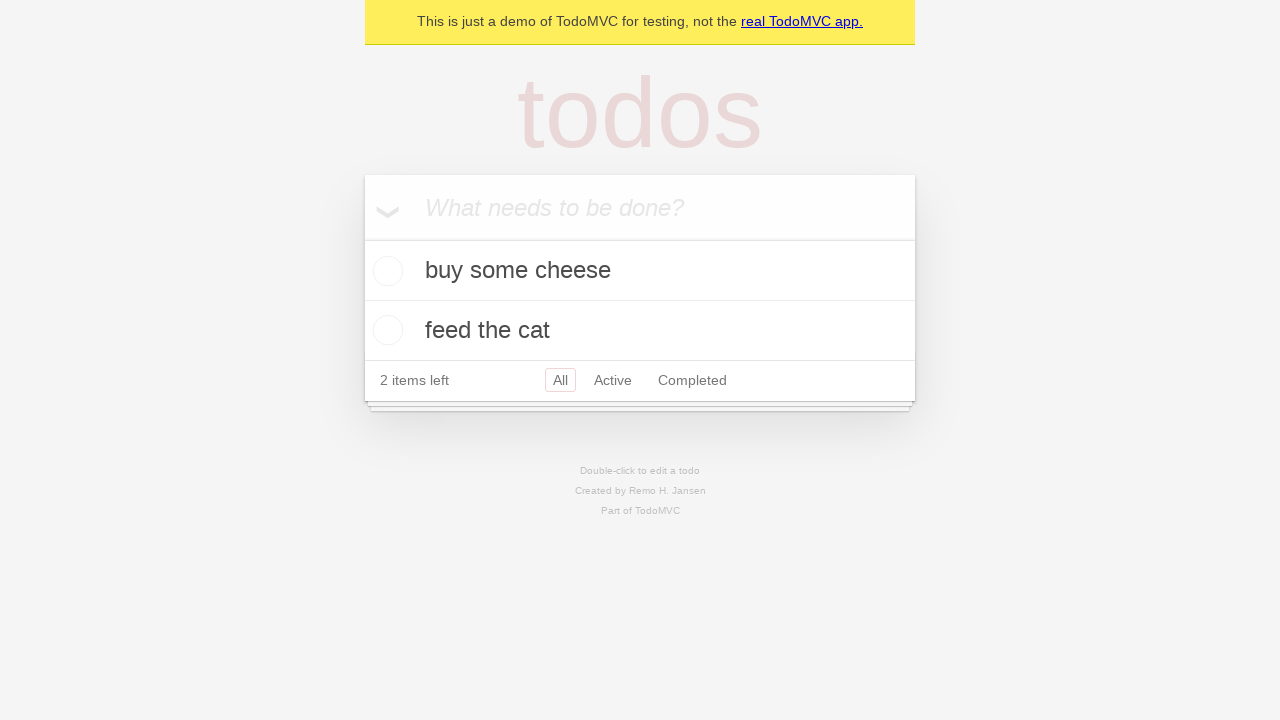

Checked the first todo item checkbox at (385, 271) on internal:testid=[data-testid="todo-item"s] >> nth=0 >> internal:role=checkbox
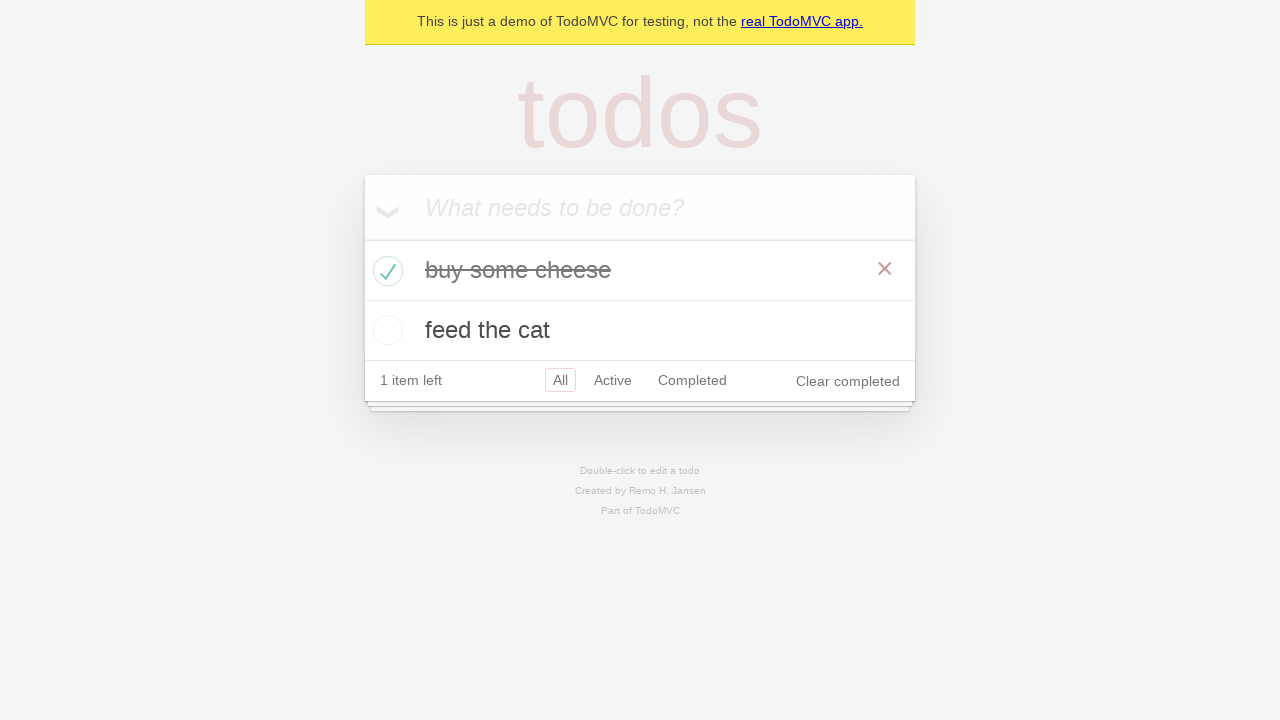

Reloaded the page to test data persistence
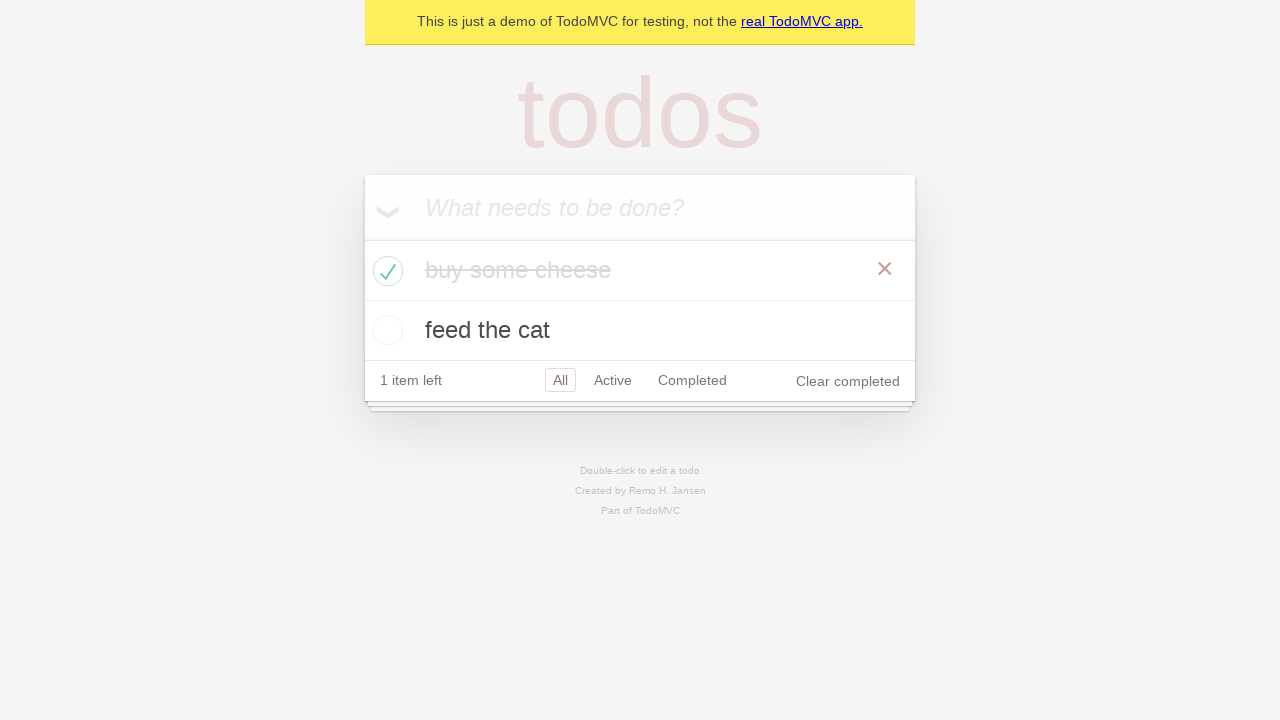

Verified that todo items persisted after page reload
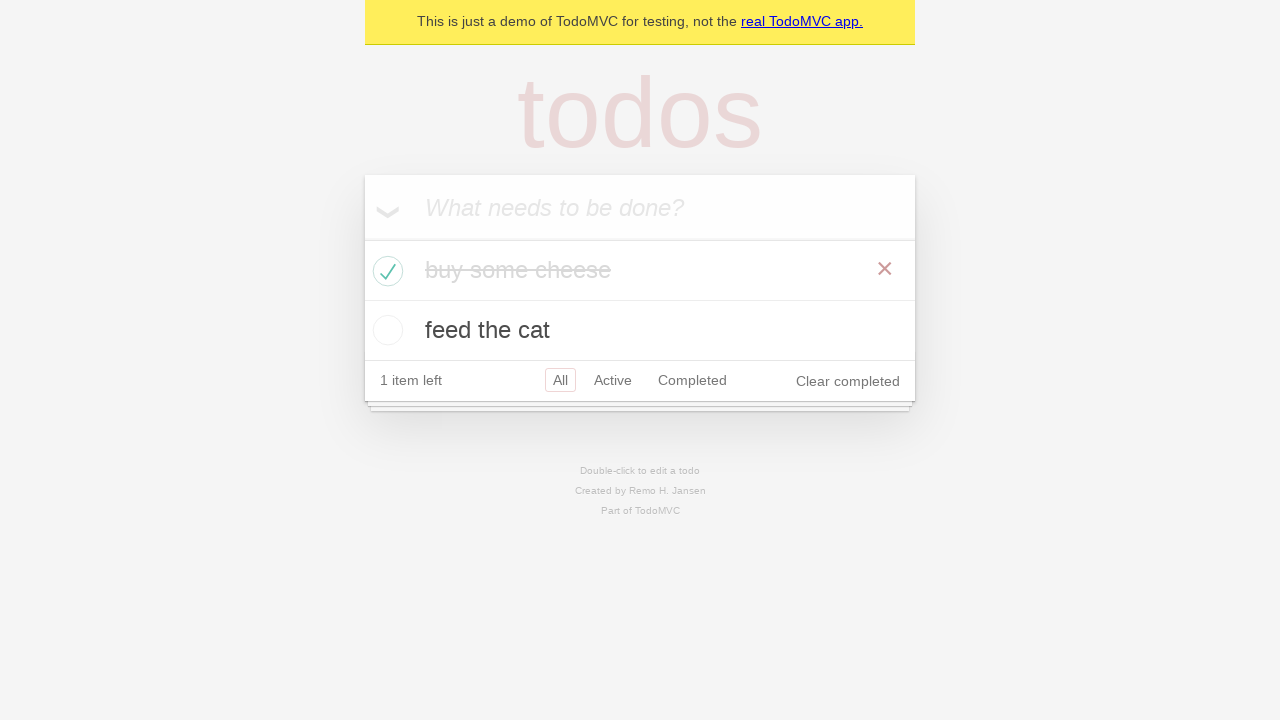

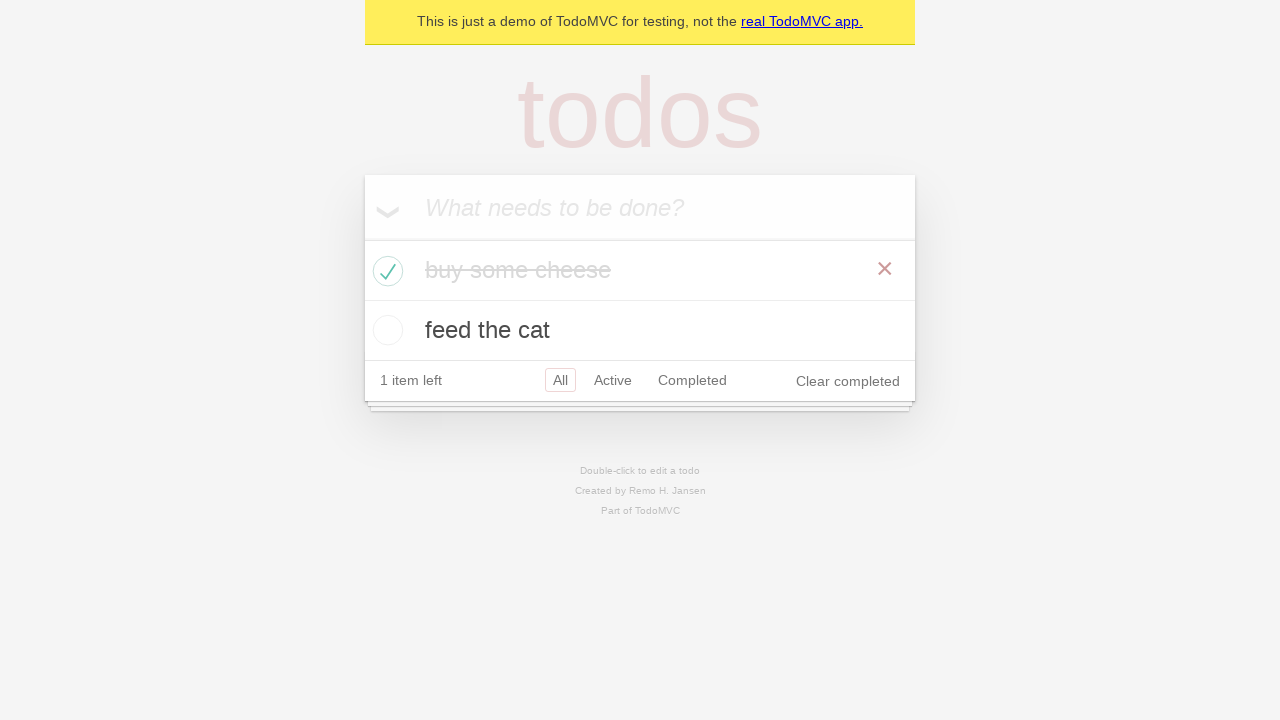